Tests the textbox form functionality on DemoQA website by navigating to Elements section, opening the Text Box element, filling in the form fields (full name, email, current address, permanent address), and verifying the submitted values are displayed correctly.

Starting URL: https://demoqa.com

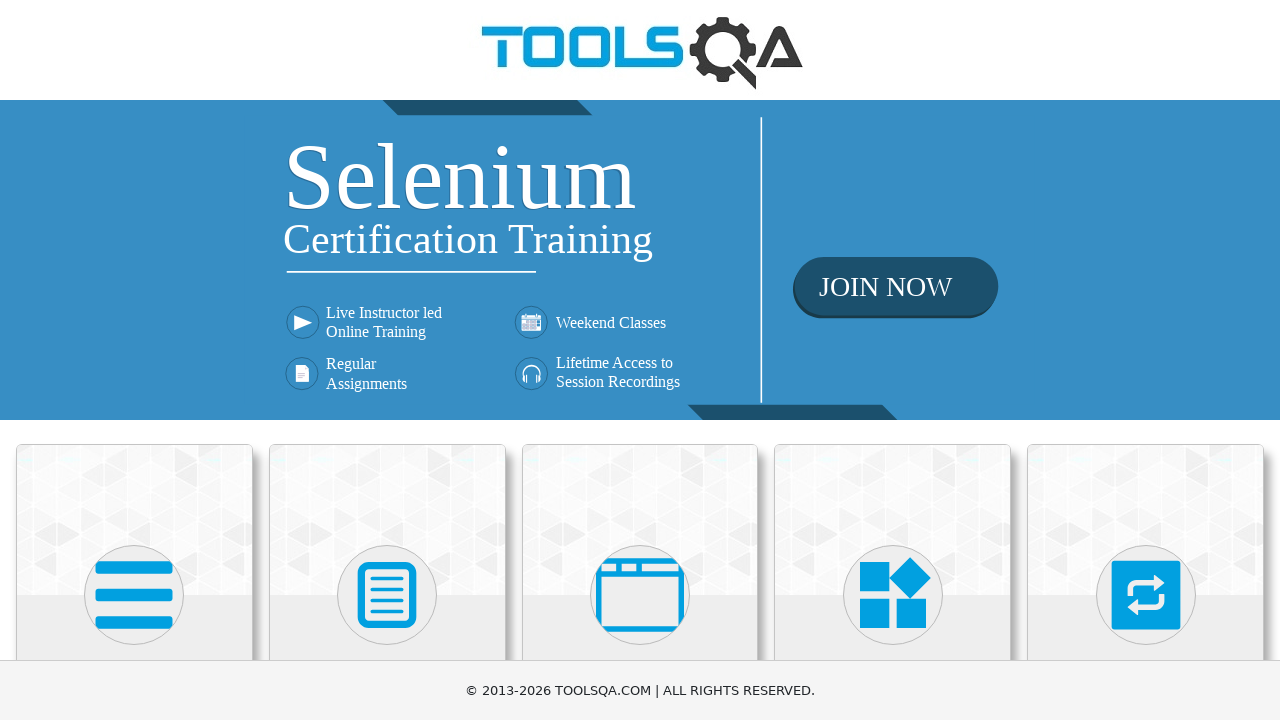

Navigated to DemoQA website
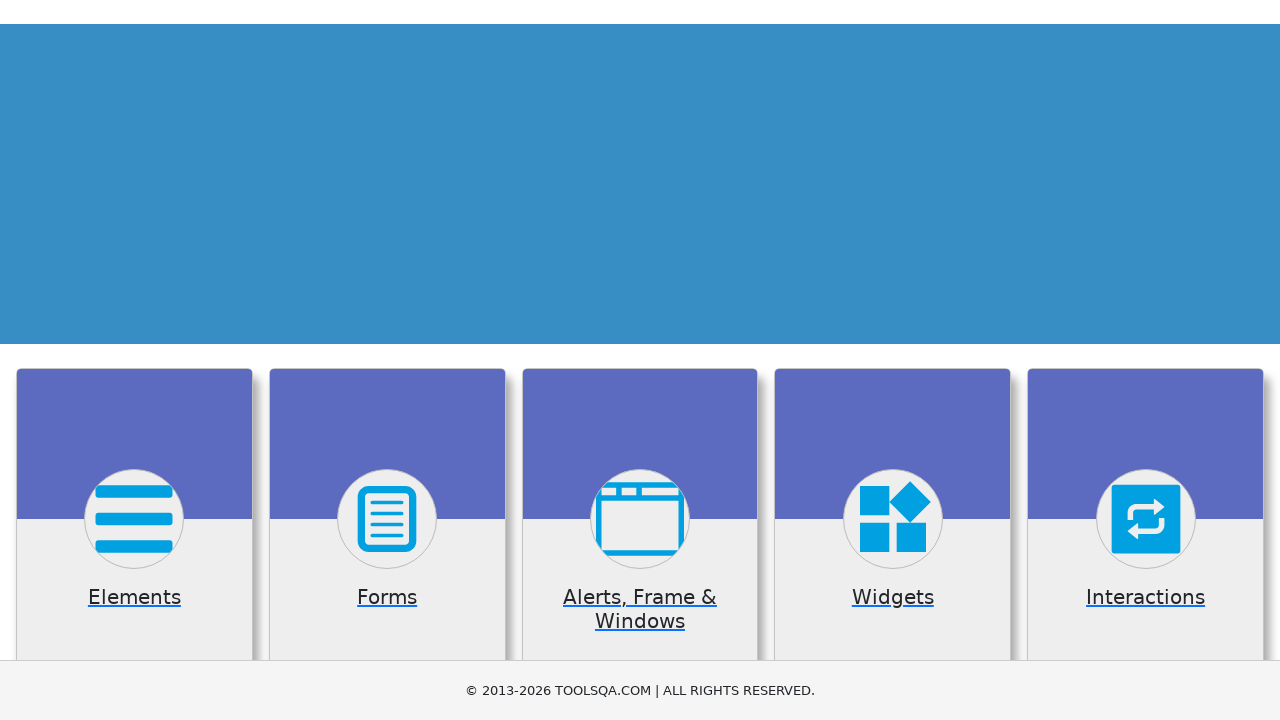

Clicked on Elements card at (134, 360) on text=Elements
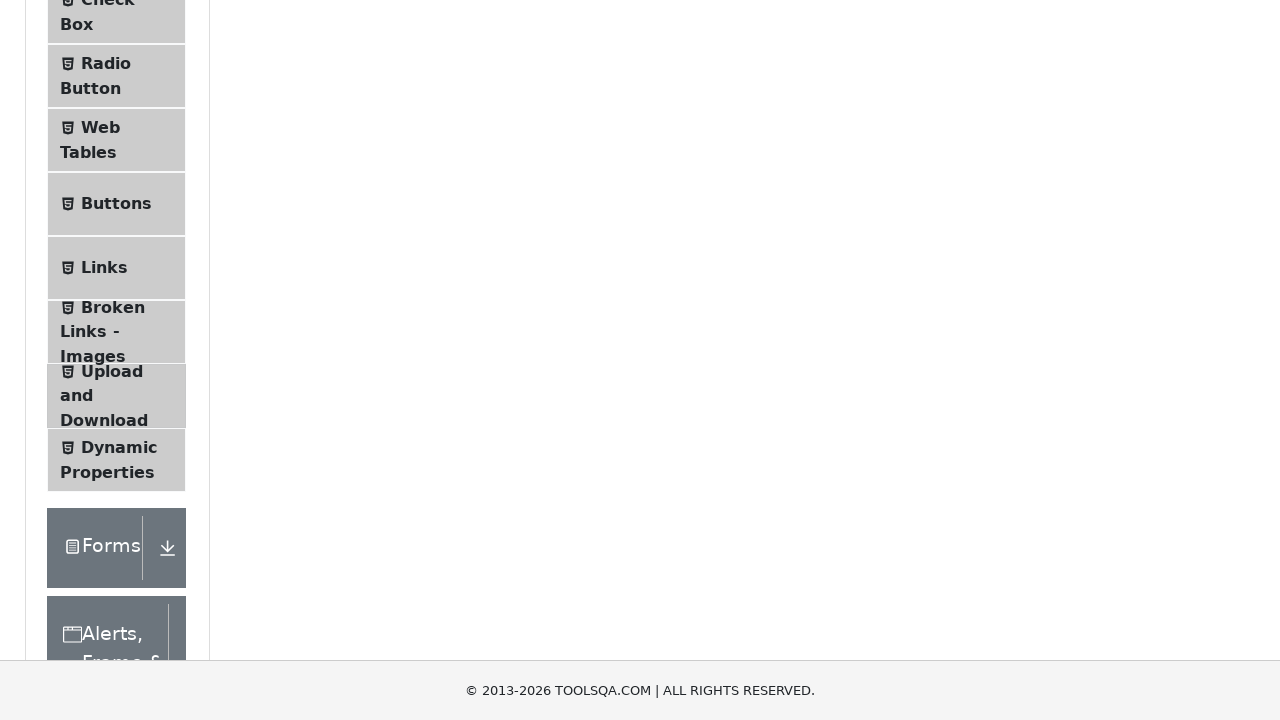

Clicked on Text Box menu item at (119, 261) on text=Text Box
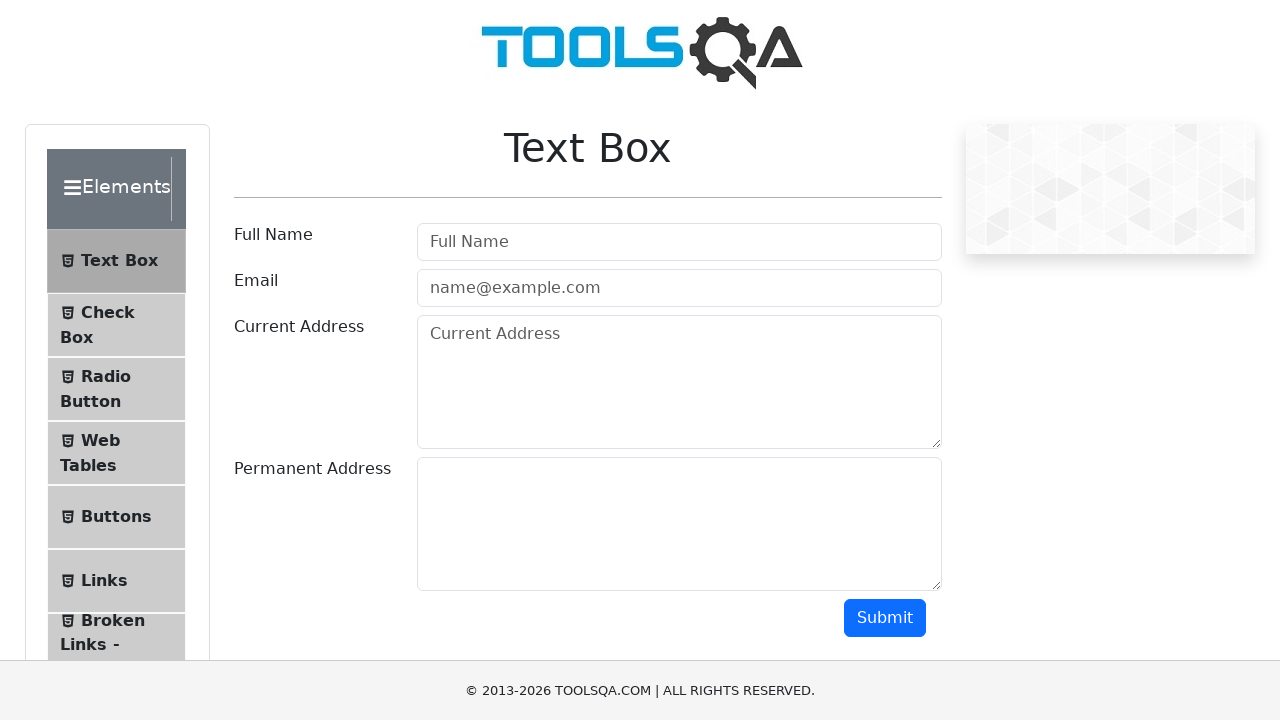

Filled Full Name field with 'Don Bosco' on #userName
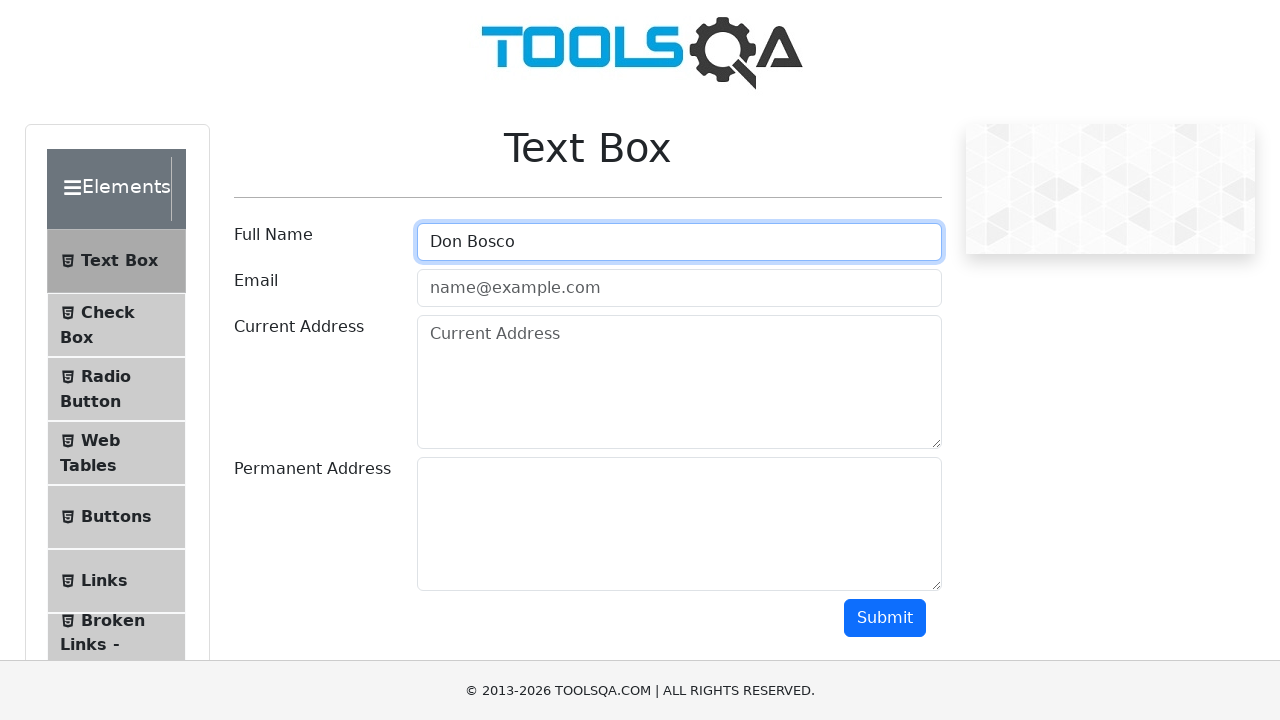

Filled Email field with 'Don_Bosco@epam.com' on #userEmail
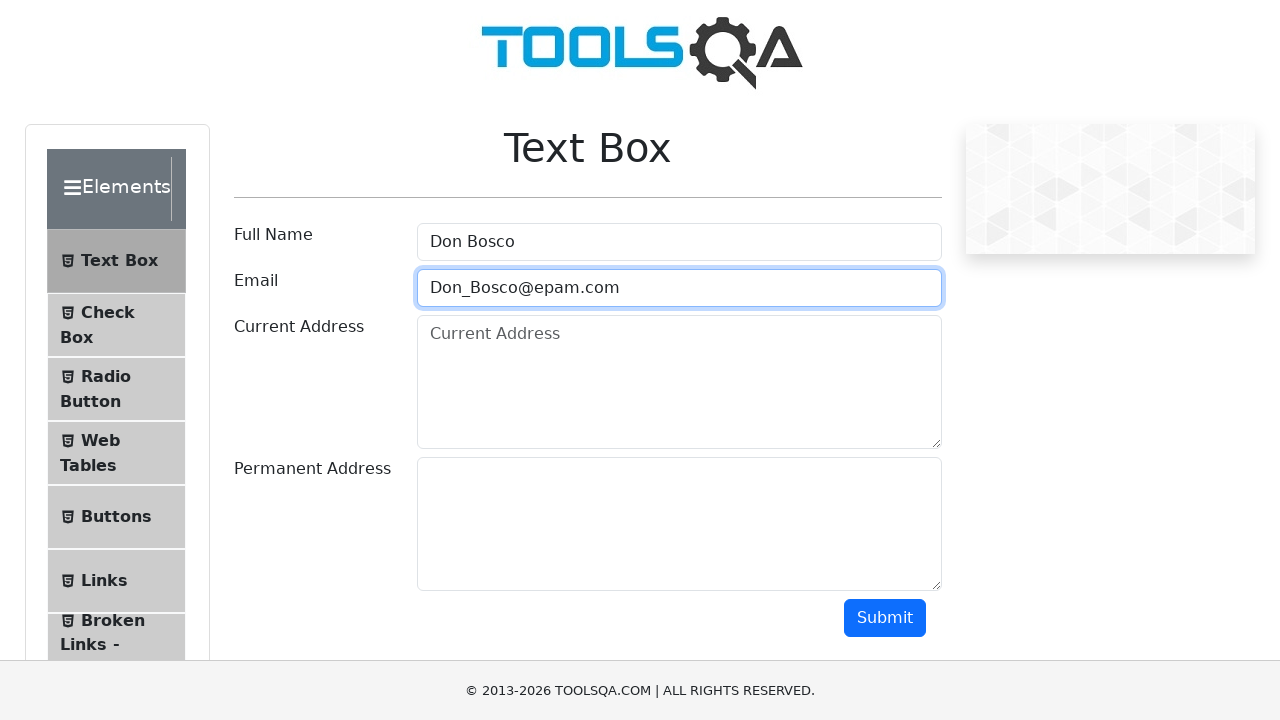

Filled Current Address field with 'Pune' on #currentAddress
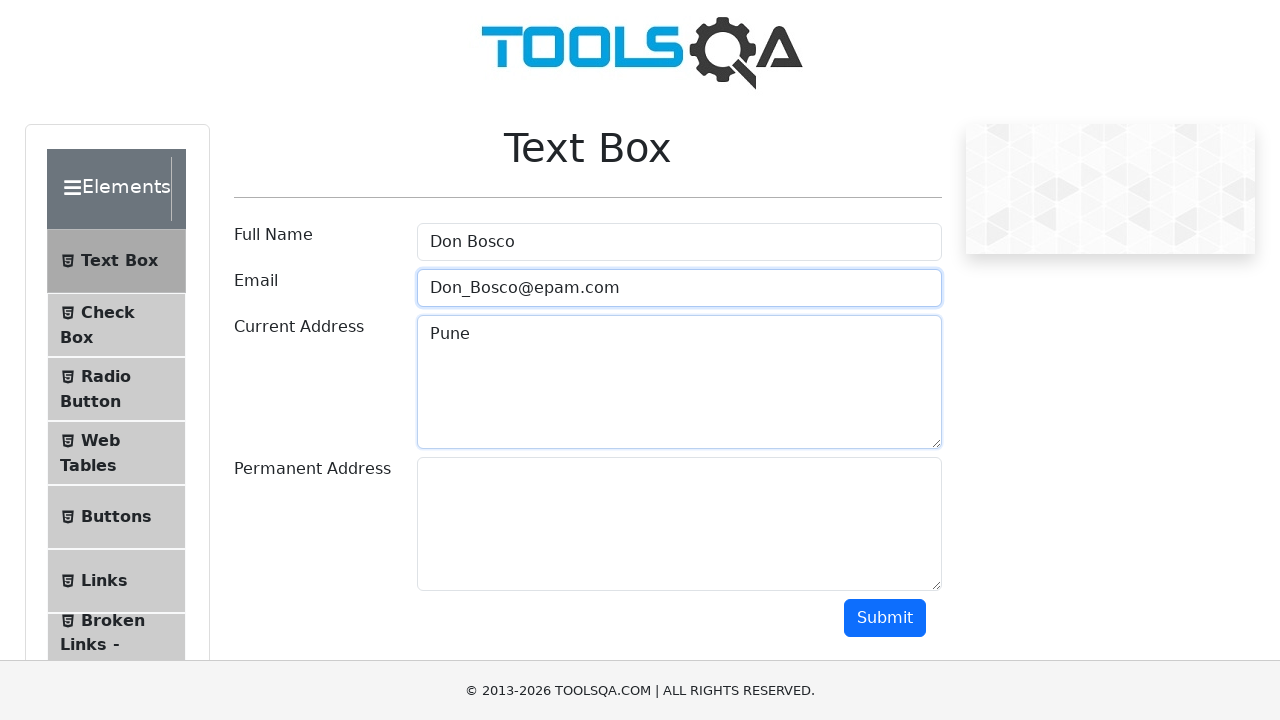

Filled Permanent Address field with 'Mumbai' on #permanentAddress
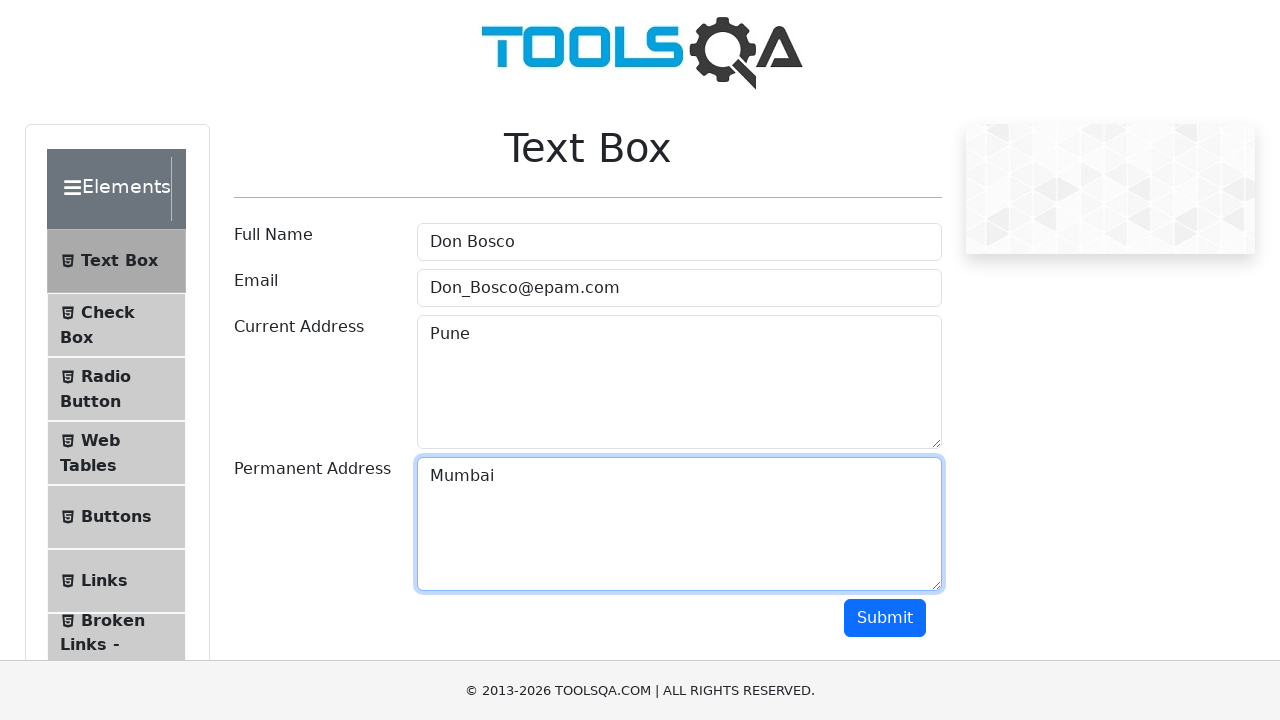

Clicked Submit button at (885, 618) on #submit
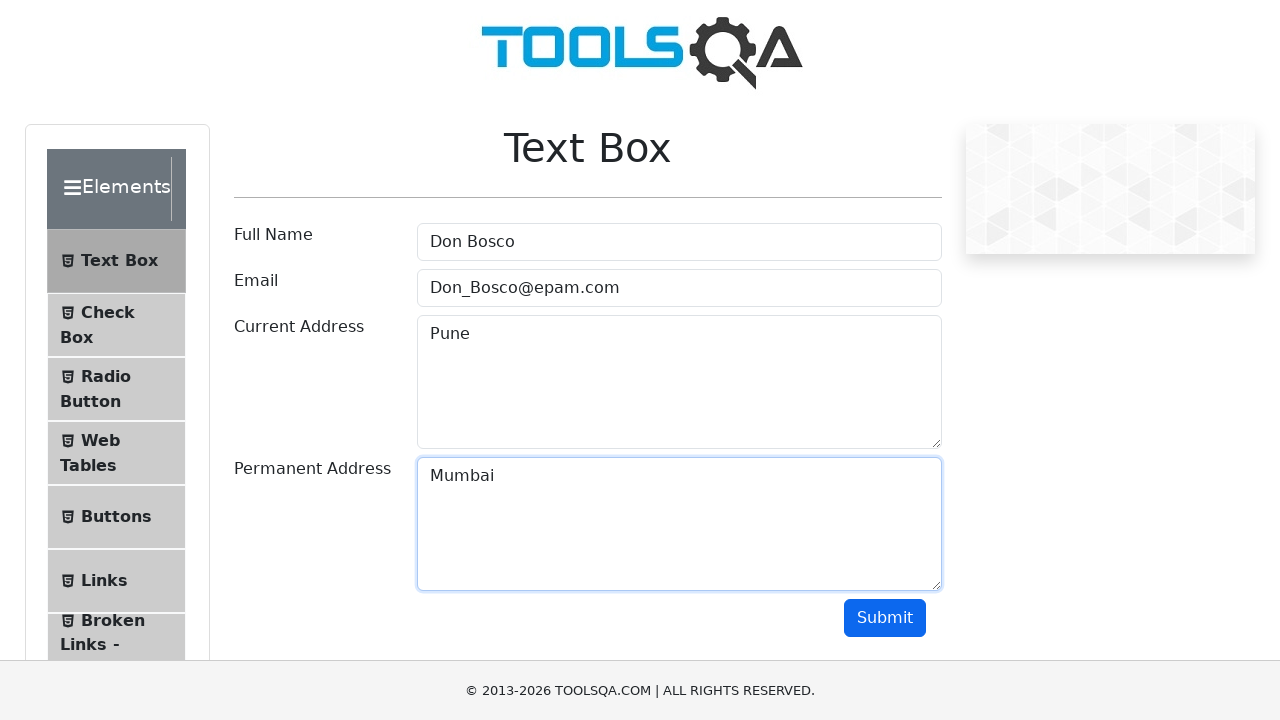

Output section loaded successfully
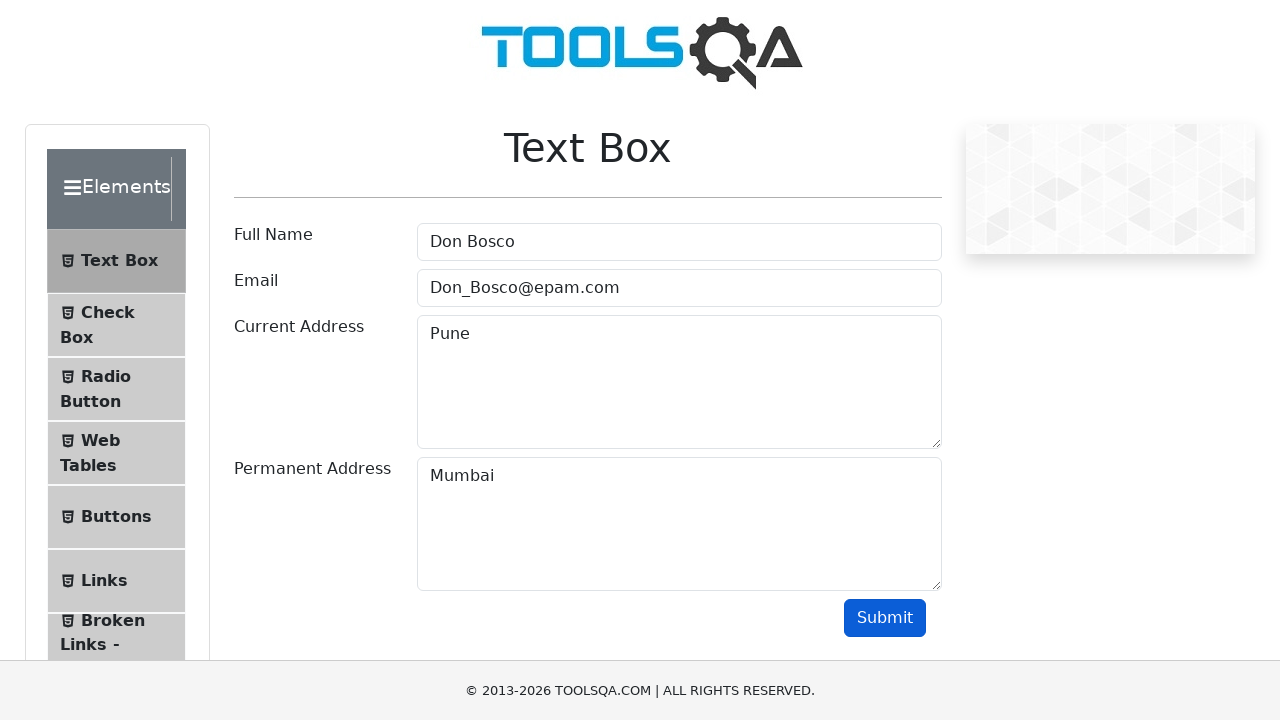

Verified name is displayed in output
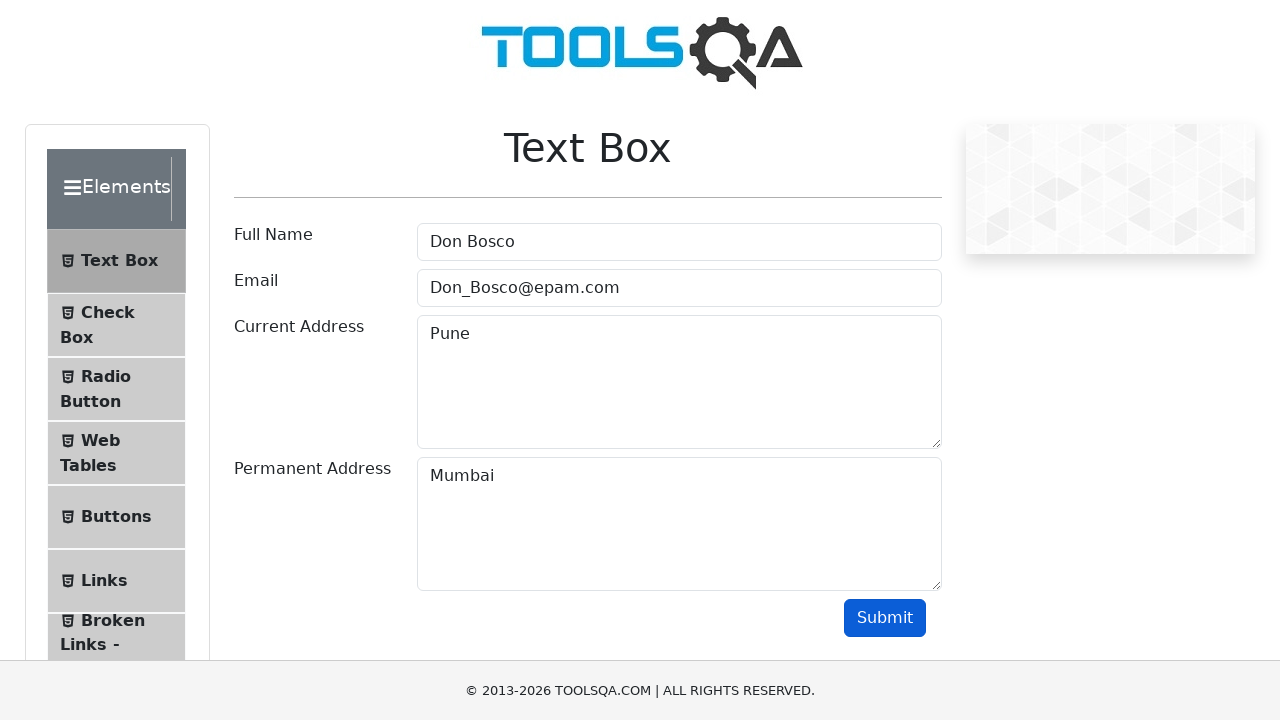

Verified email is displayed in output
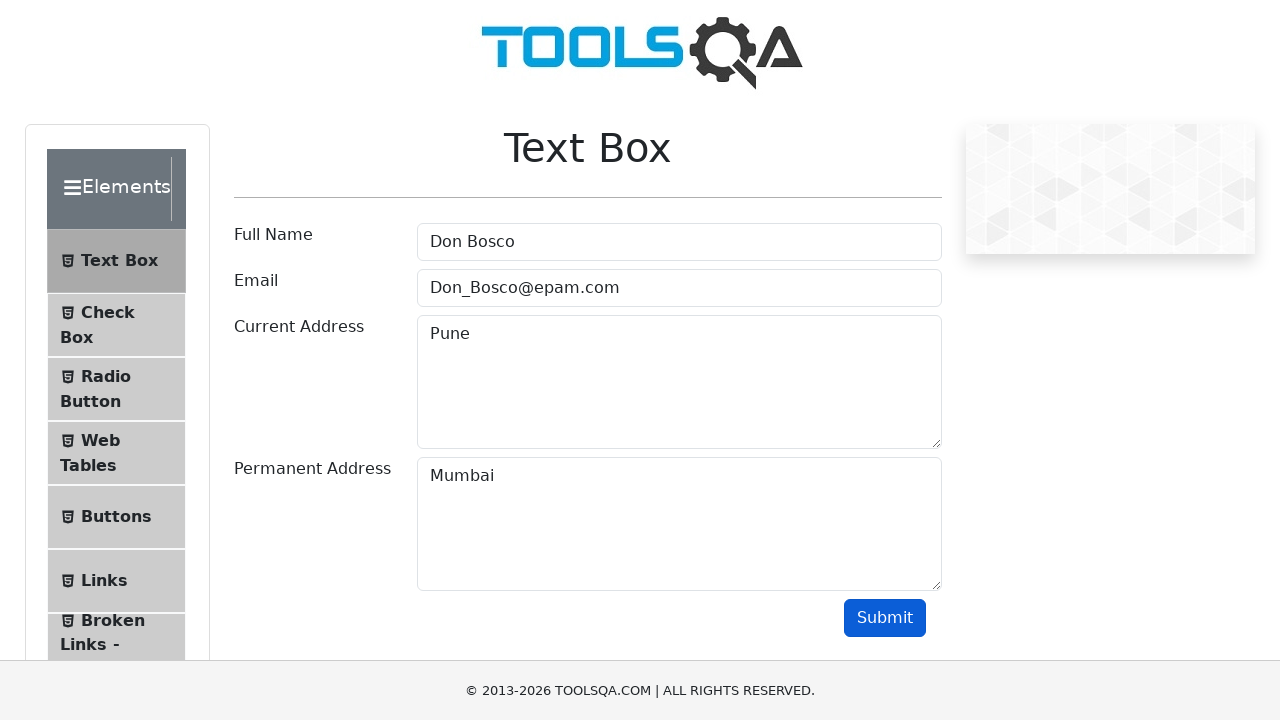

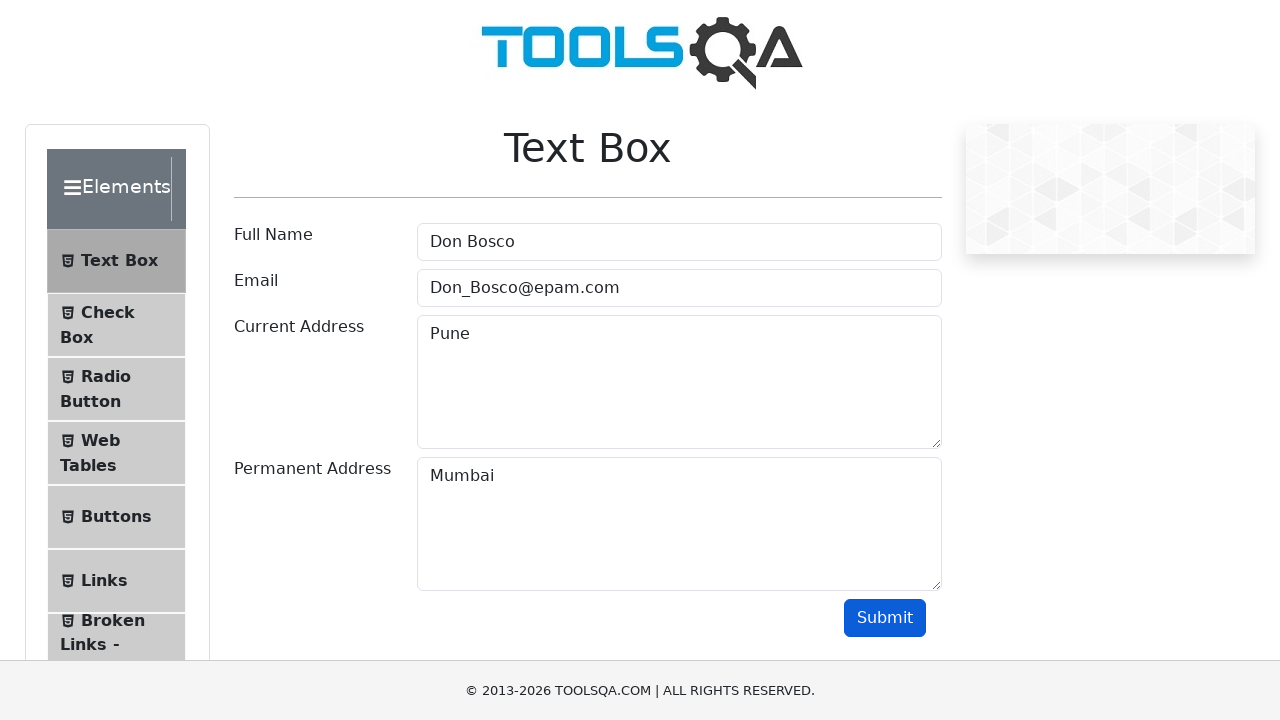